Navigates to Rozetka website, retrieves cookie information, then navigates to DAN-IT education page and gets the page title before closing

Starting URL: https://rozetka.com.ua/ua/

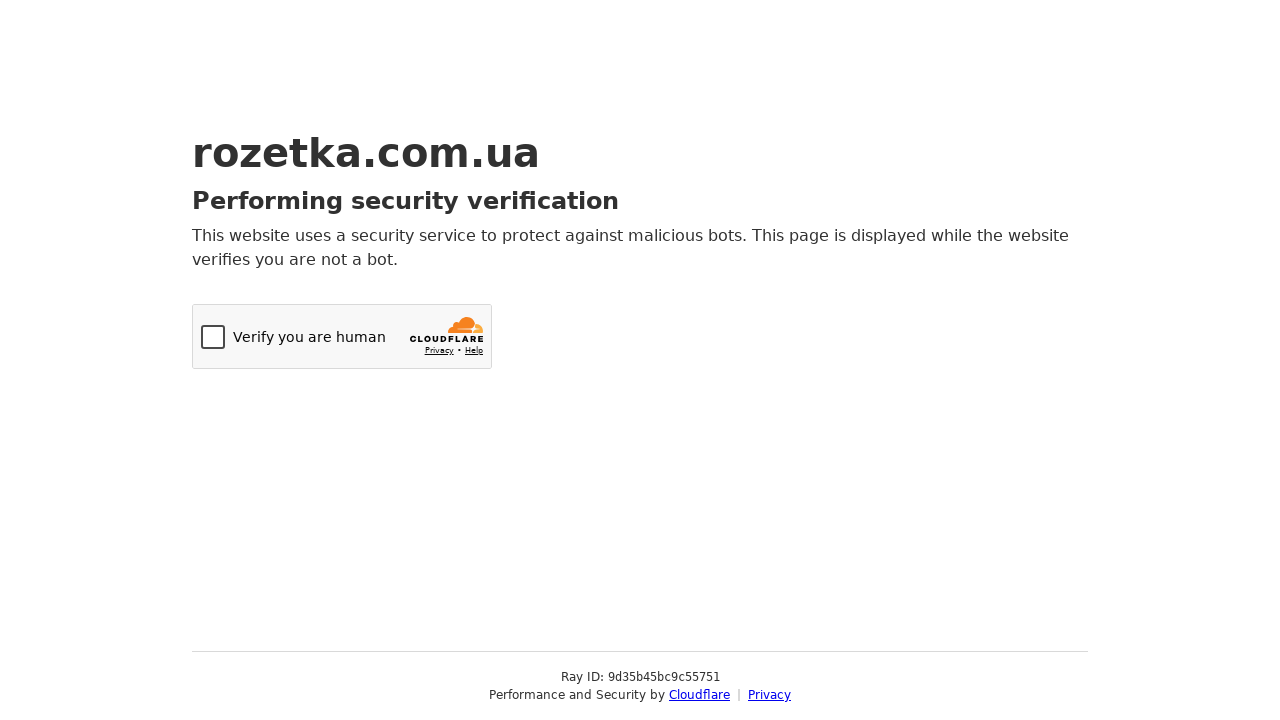

Retrieved cookies from Rozetka page - total: 1
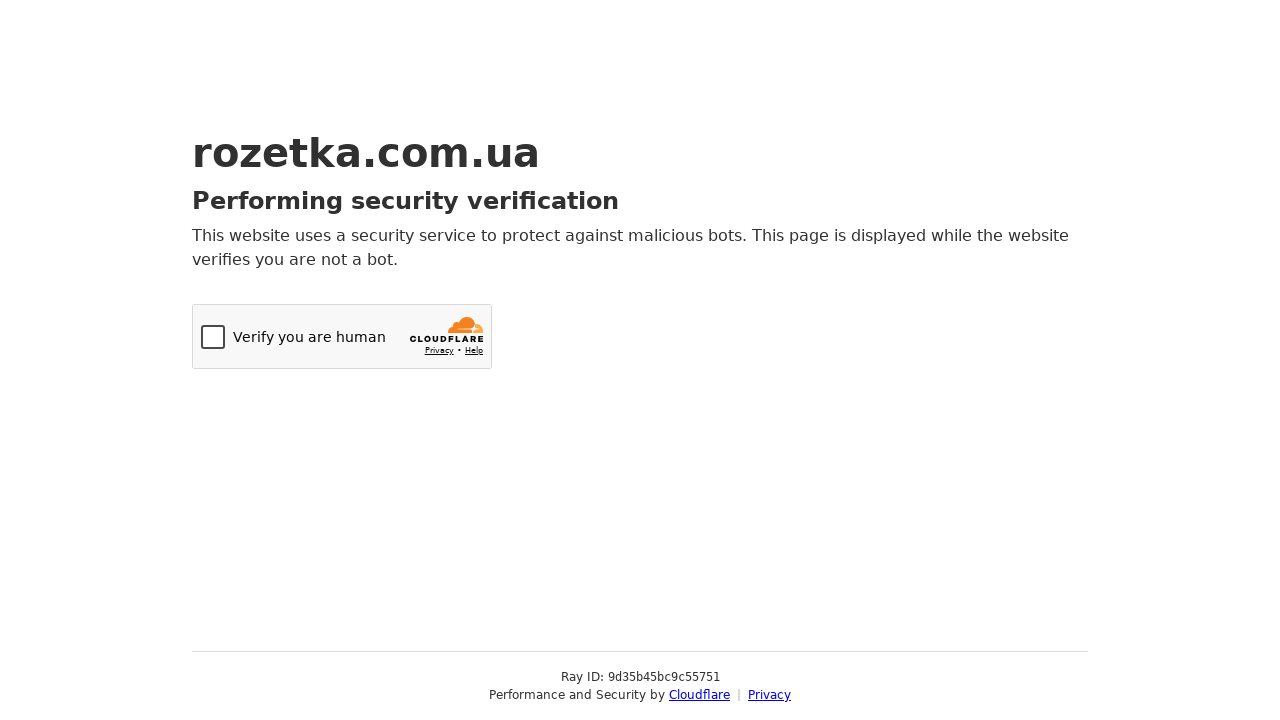

Navigated to DAN-IT Java education page
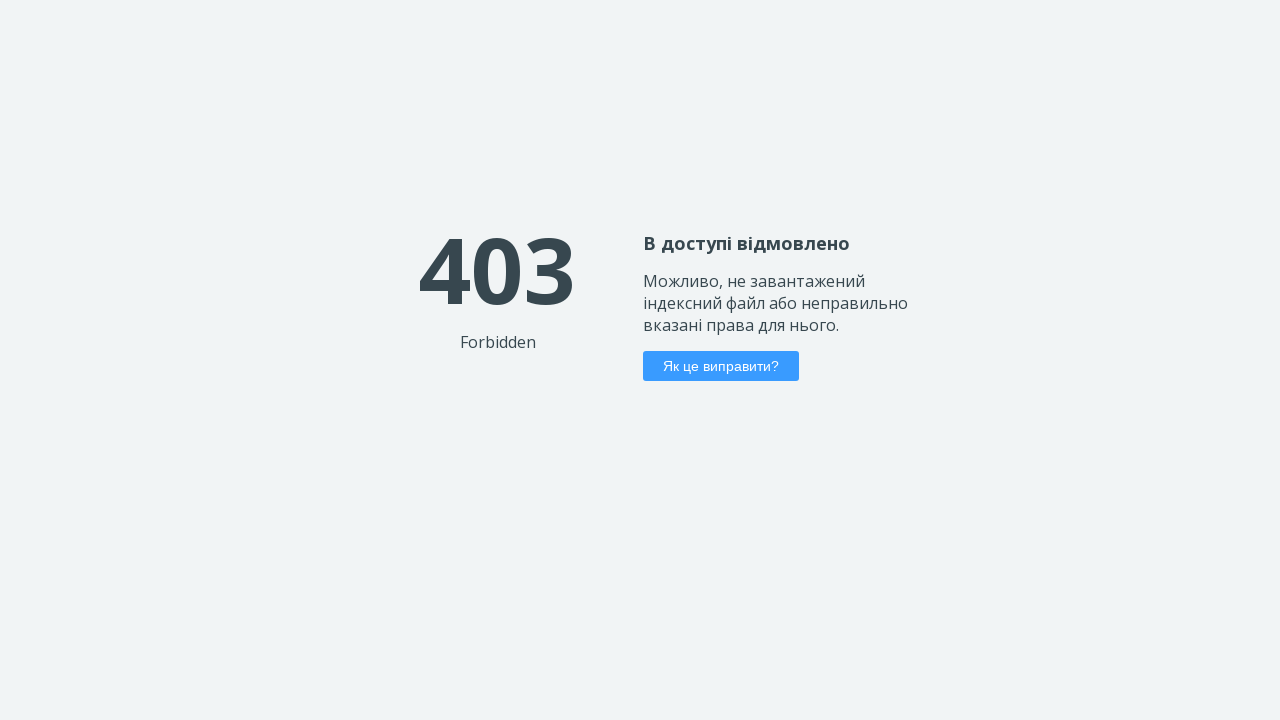

Retrieved page title: 403 Forbidden - nginx
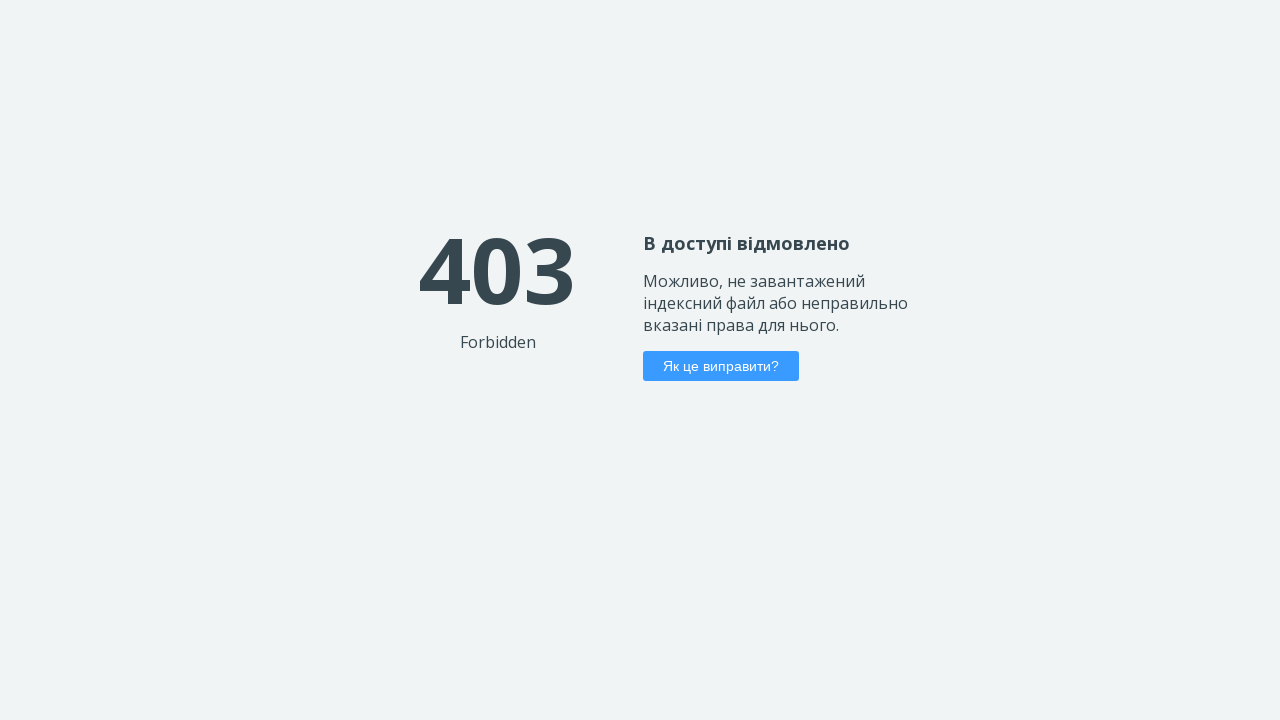

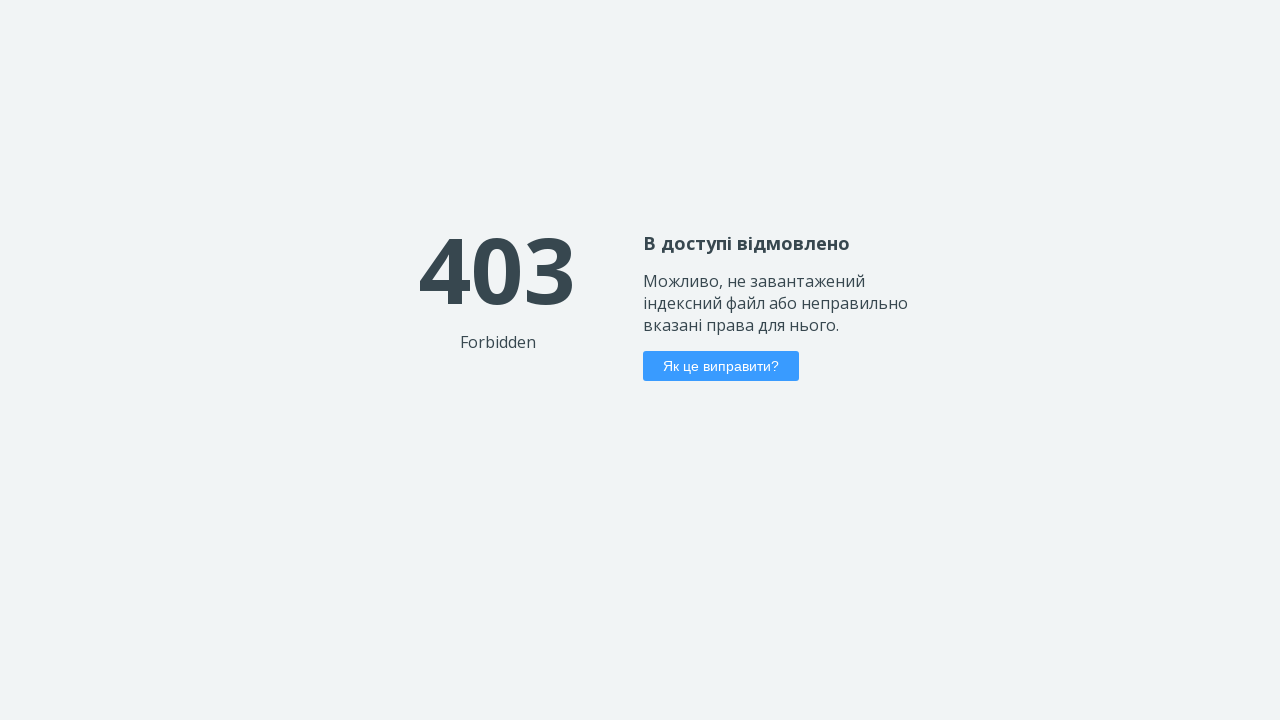